Performs drag and drop operation within an iframe by switching to the frame using index number

Starting URL: https://jqueryui.com/droppable/

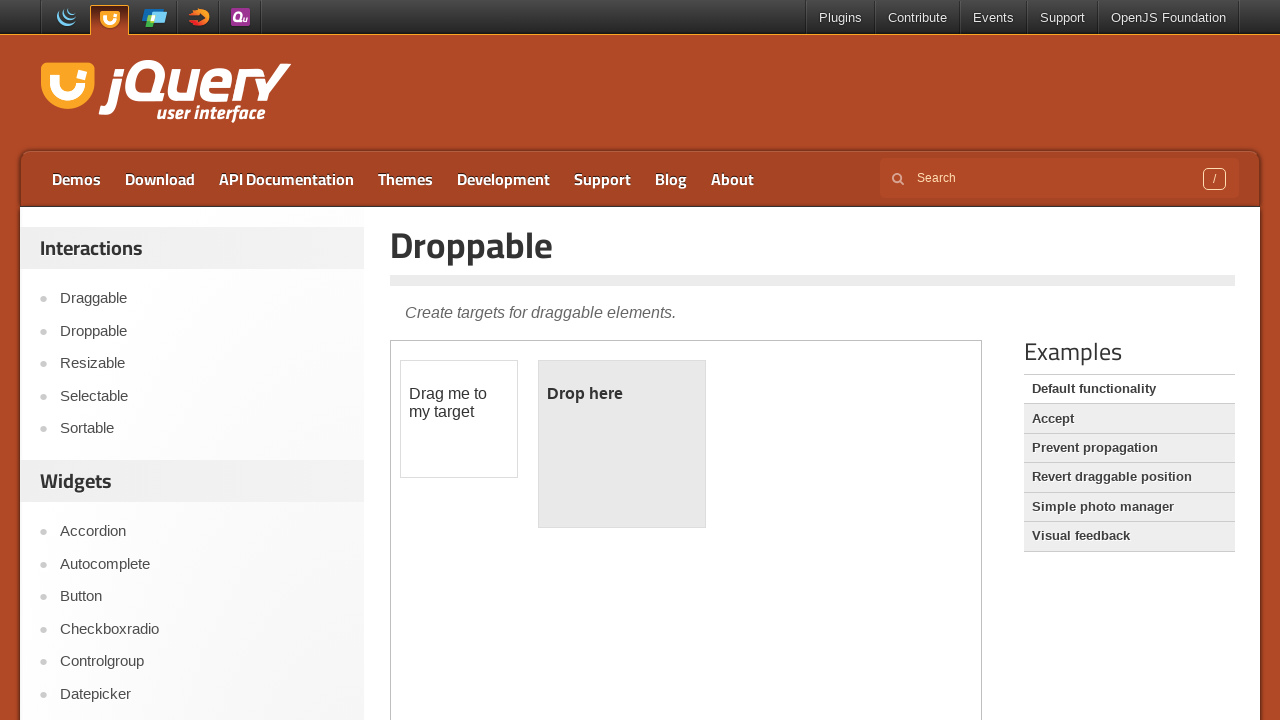

Counted 1 iframes on the page
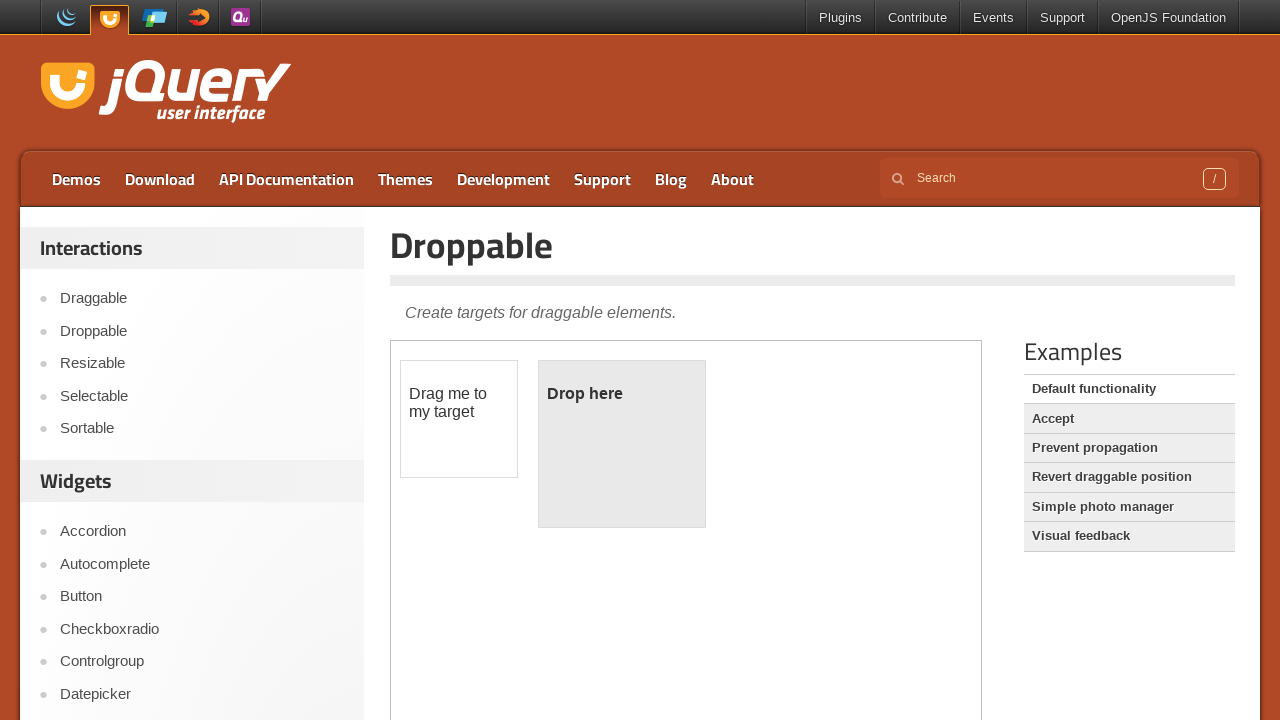

Located the first iframe on the page
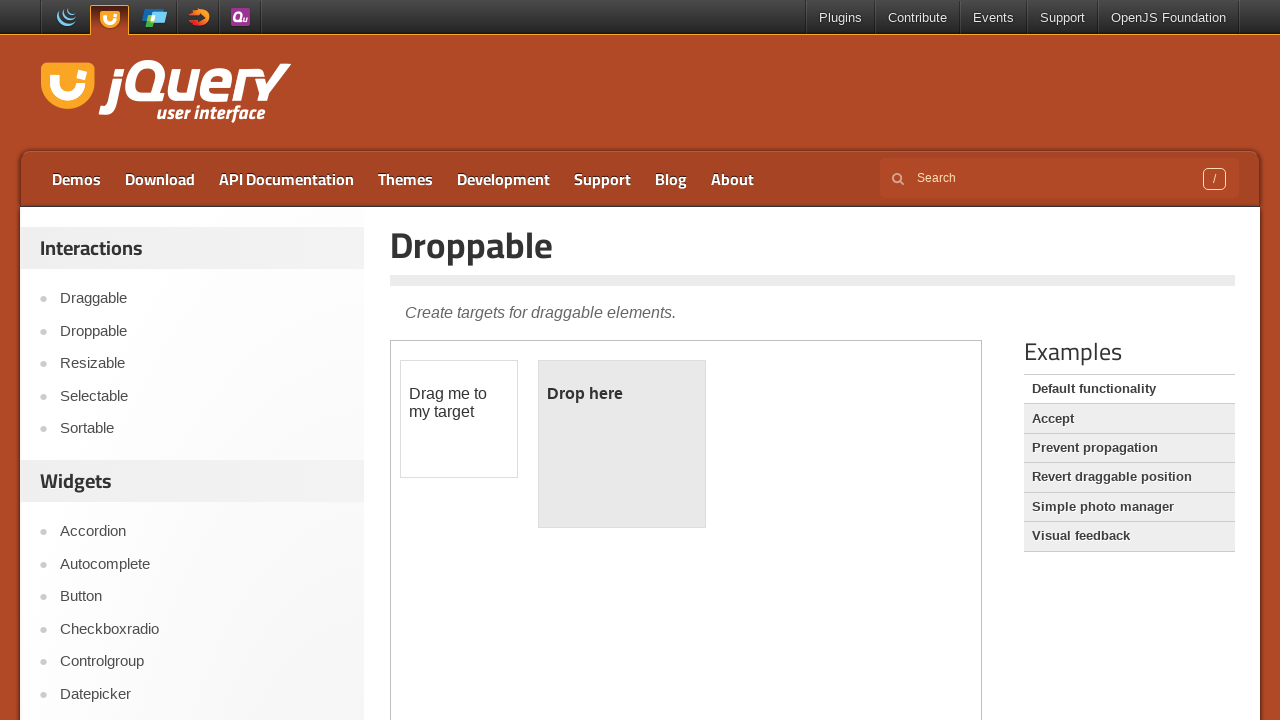

Located the draggable element within the iframe
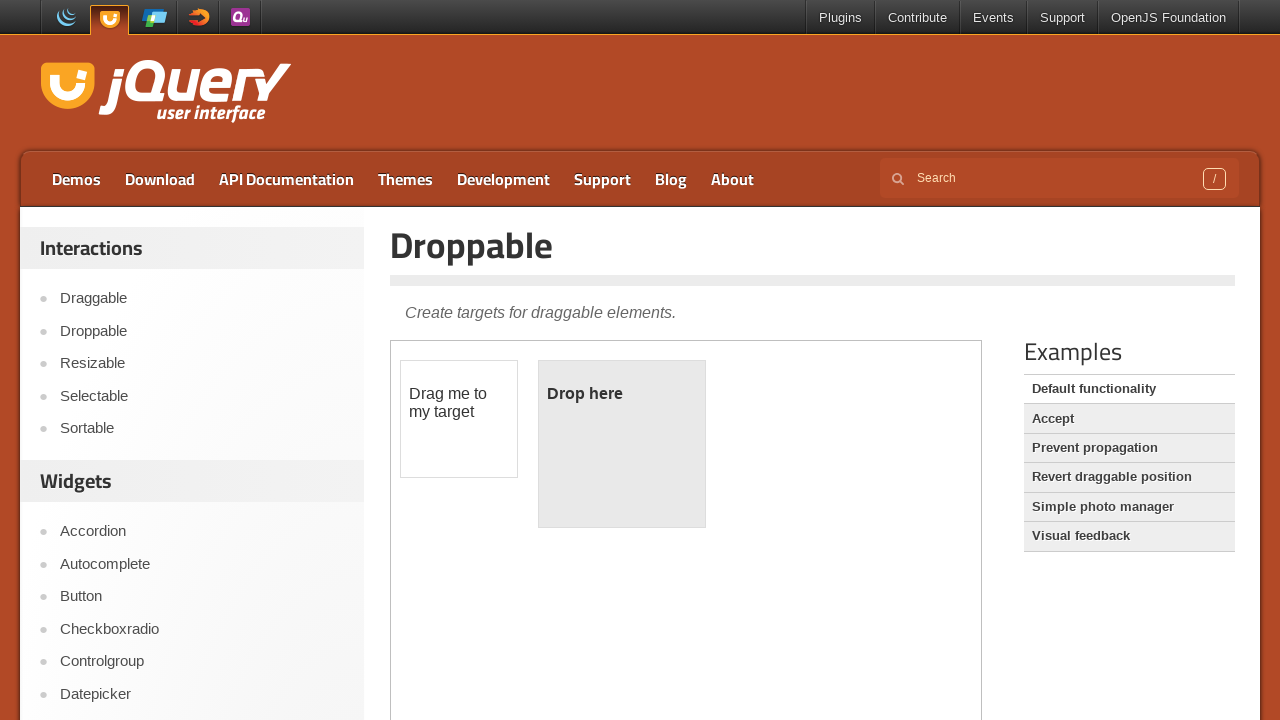

Located the droppable target element within the iframe
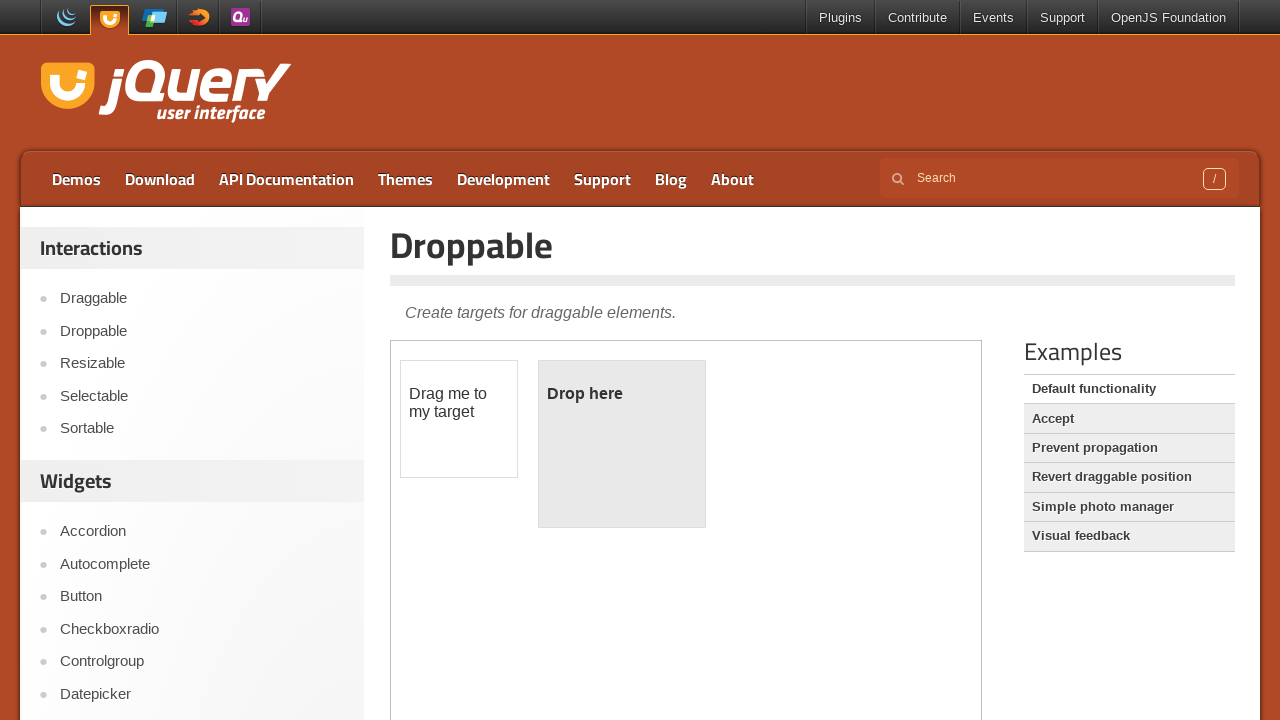

Dragged the draggable element to the droppable target within the iframe at (622, 444)
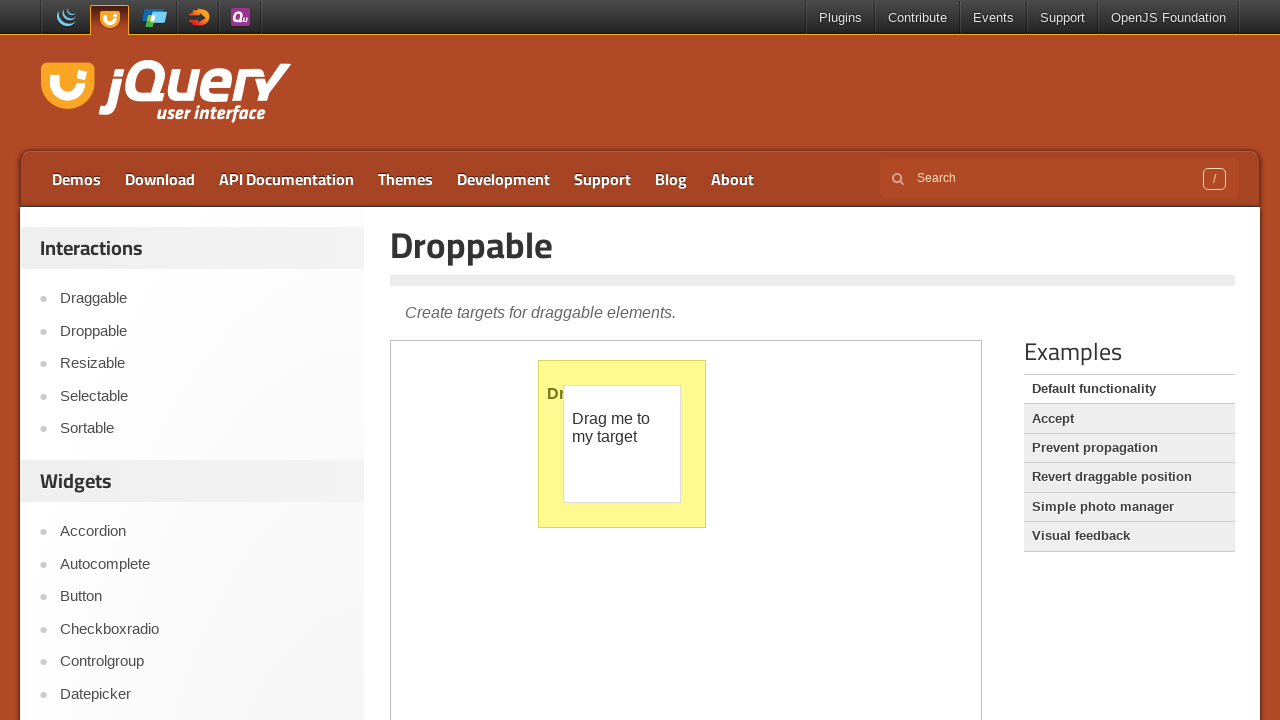

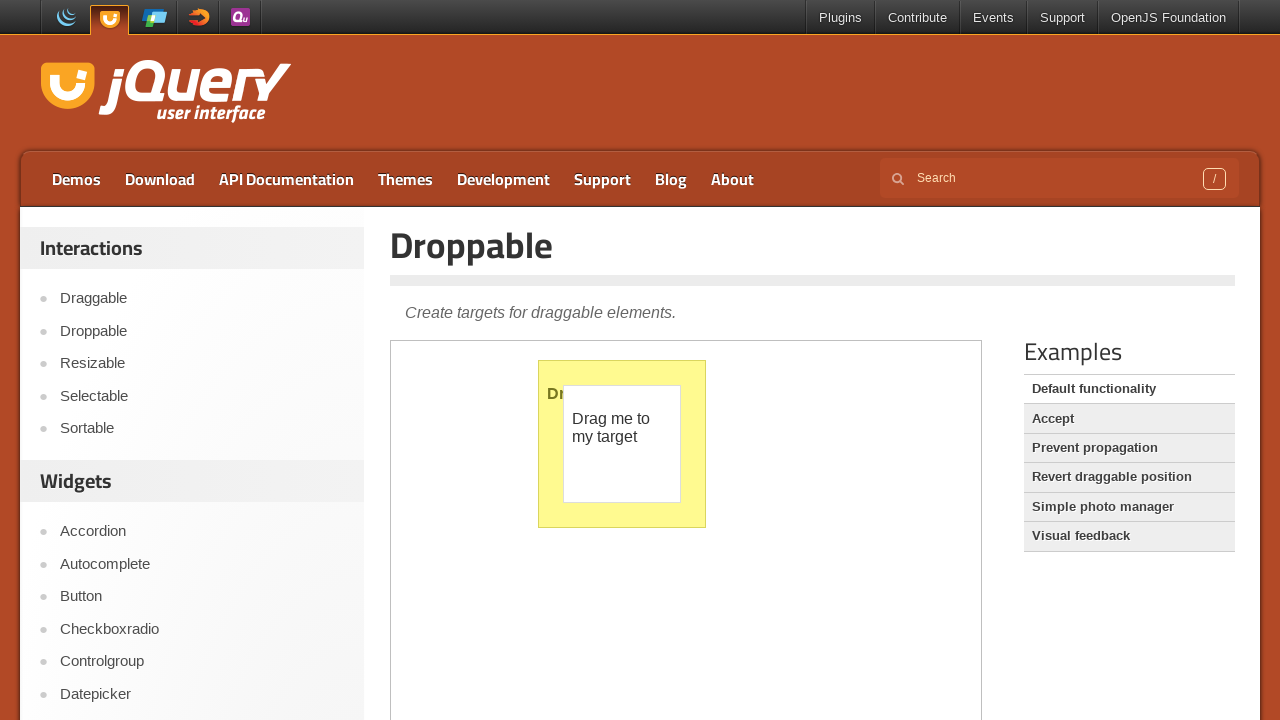